Tests JavaScript prompt alert handling by clicking to trigger a prompt, entering text, dismissing it, and verifying the result message shows null

Starting URL: https://the-internet.herokuapp.com/javascript_alerts

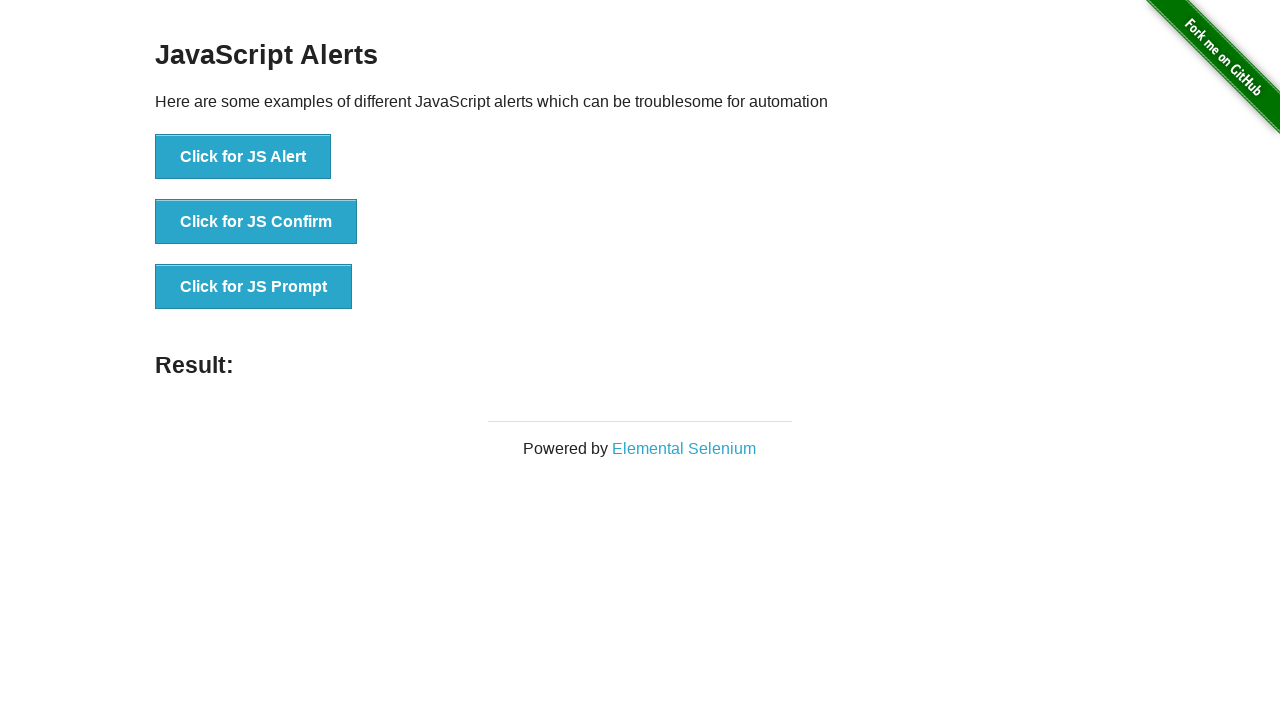

Clicked button to trigger JavaScript prompt at (254, 287) on xpath=//button[@onclick='jsPrompt()']
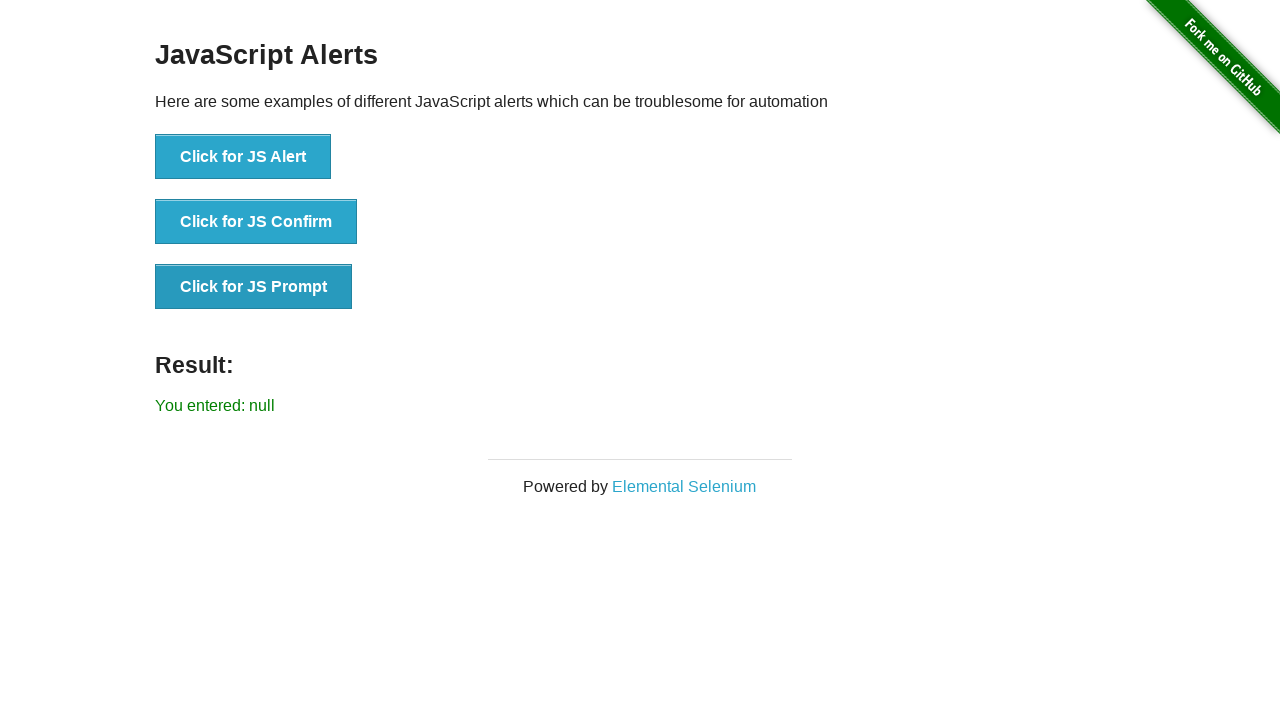

Set up dialog handler to dismiss prompts
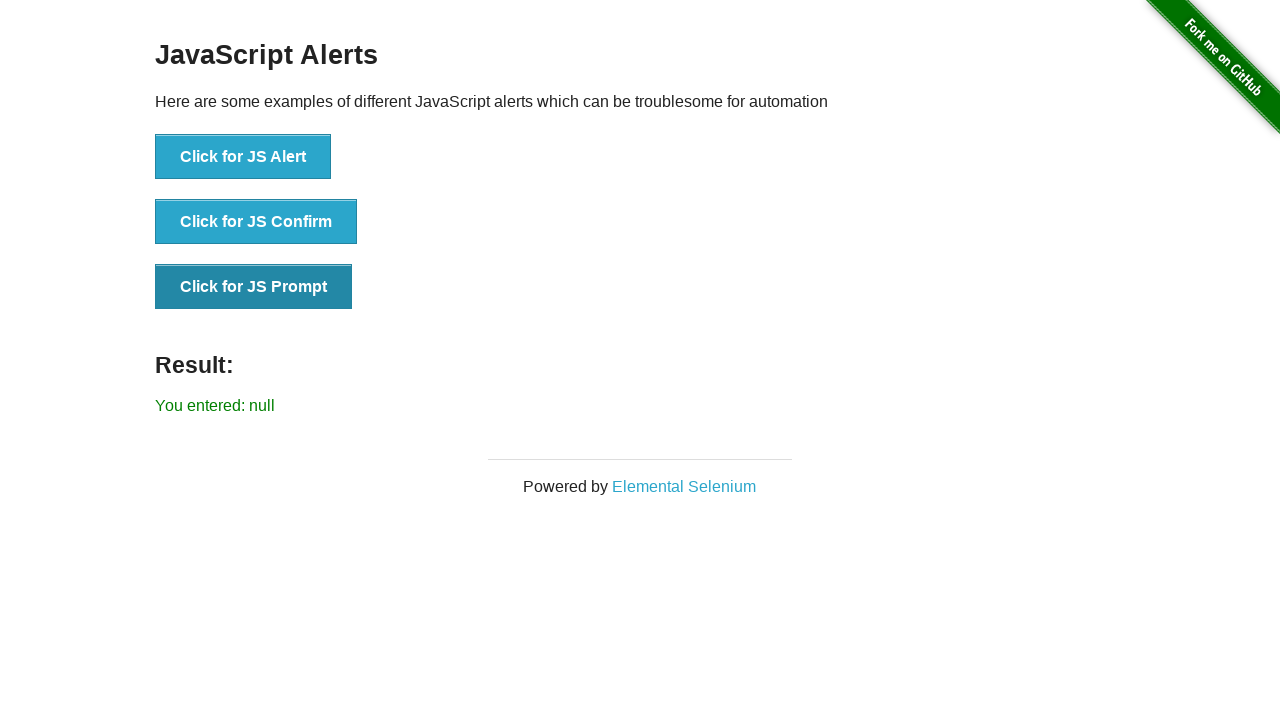

Clicked button again to trigger prompt with handler active at (254, 287) on xpath=//button[@onclick='jsPrompt()']
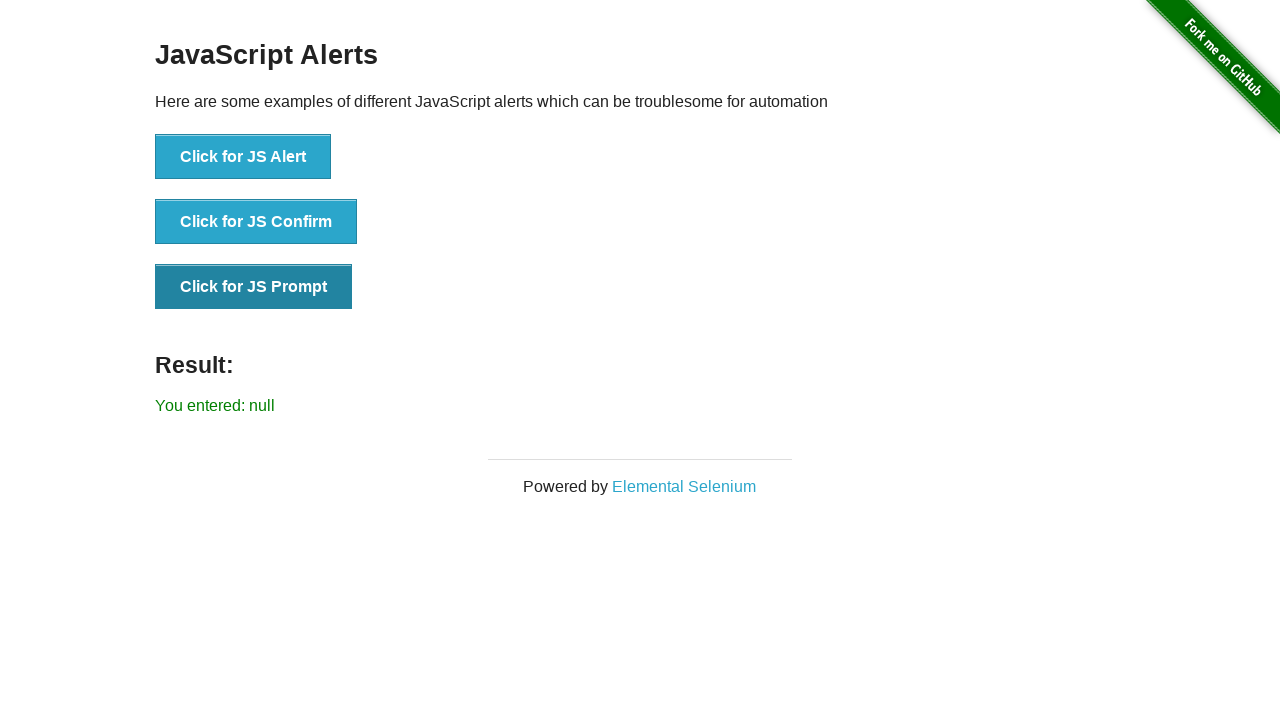

Waited for result element to appear
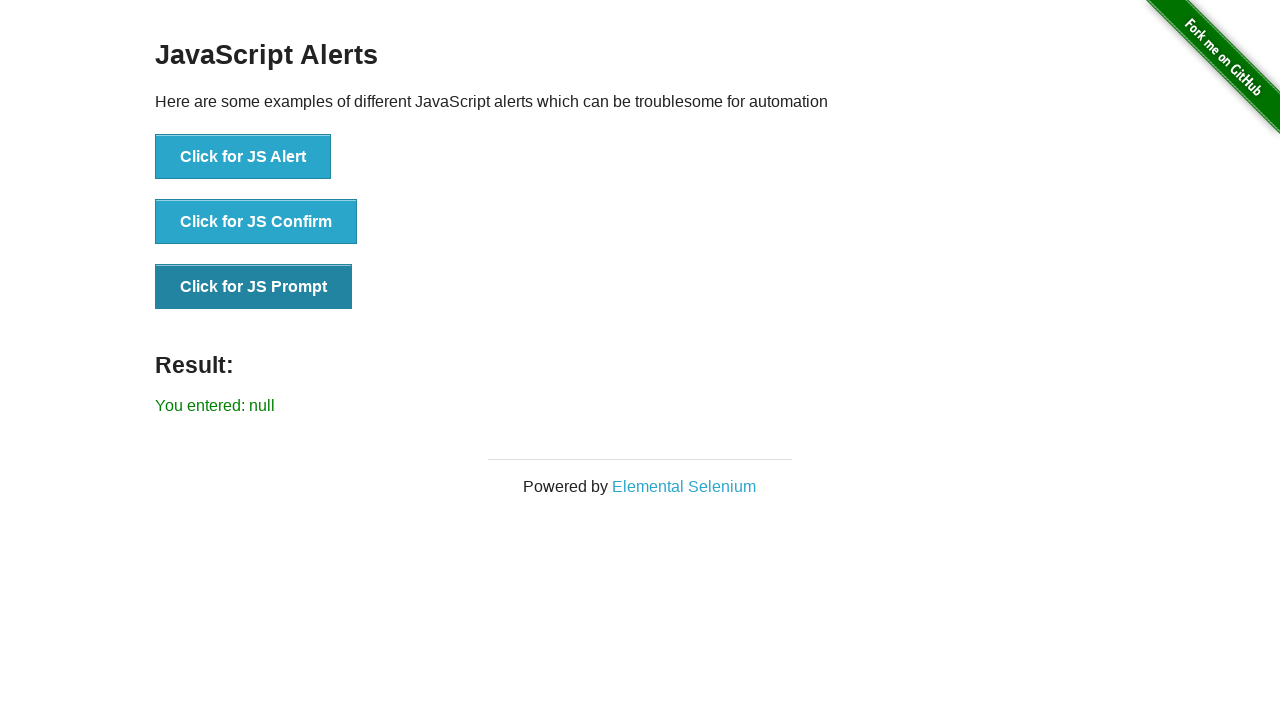

Retrieved result text: 'You entered: null'
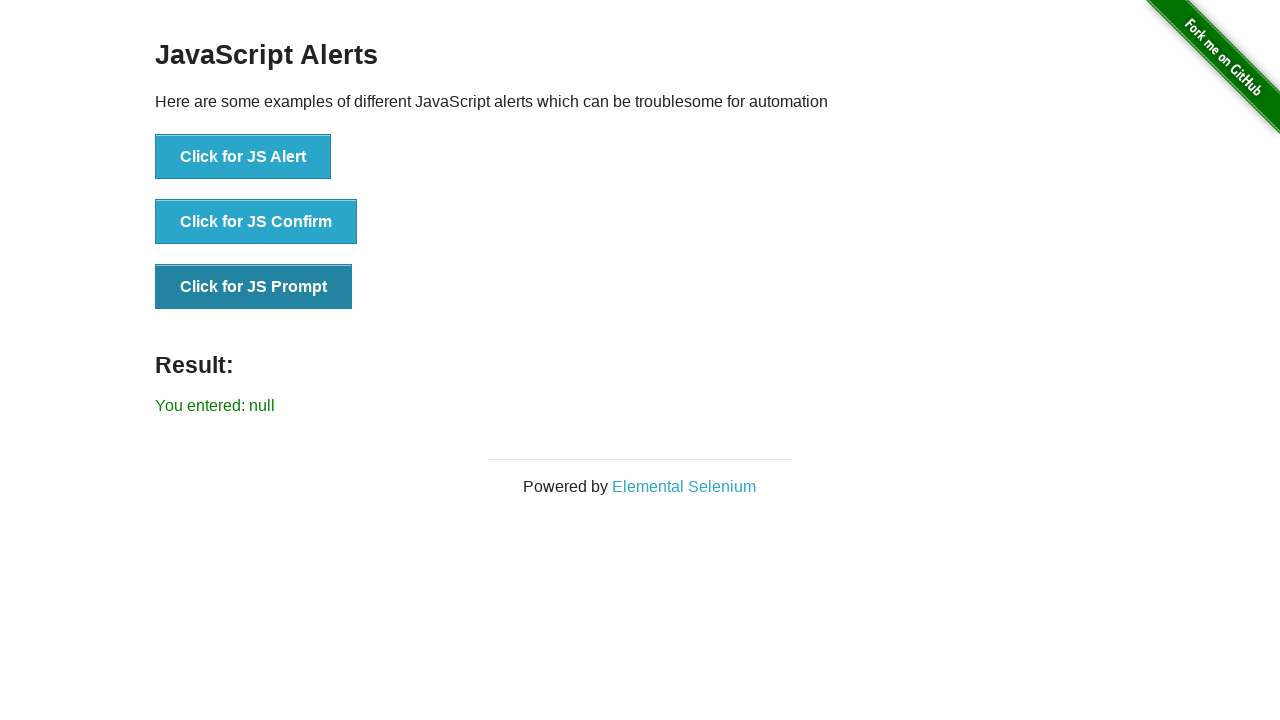

Verified result message shows 'You entered: null' after dismissing prompt
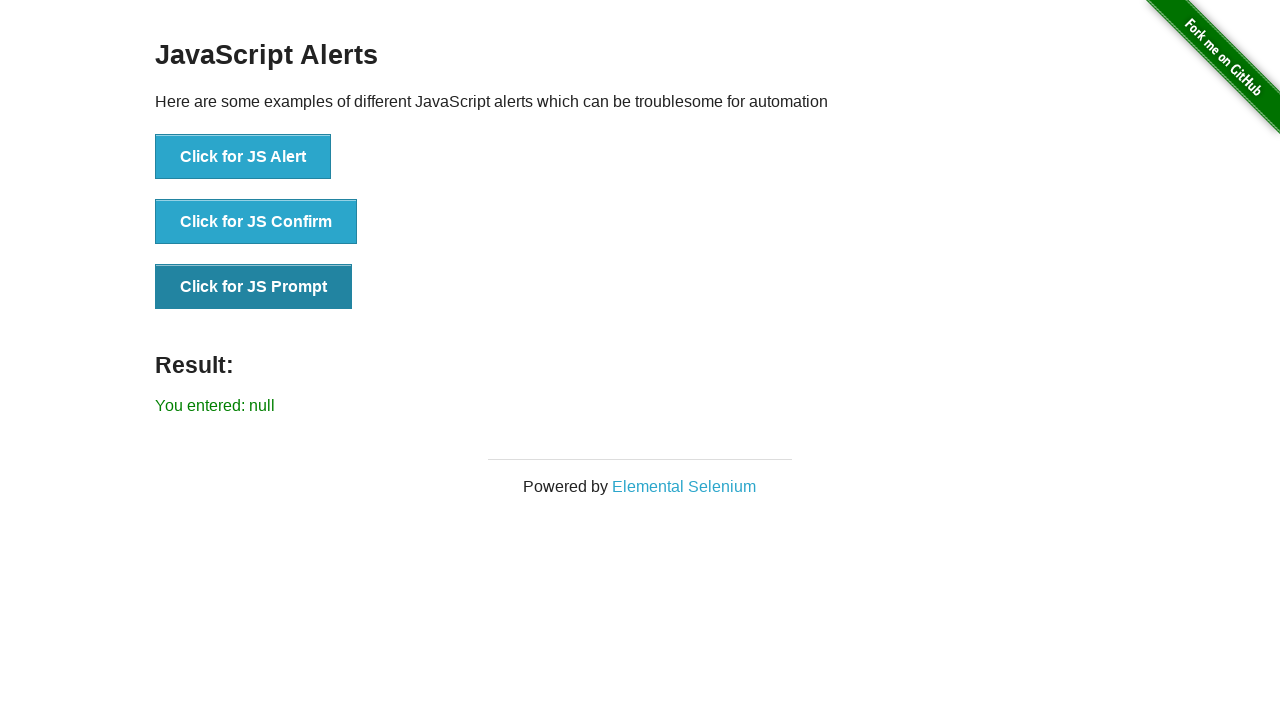

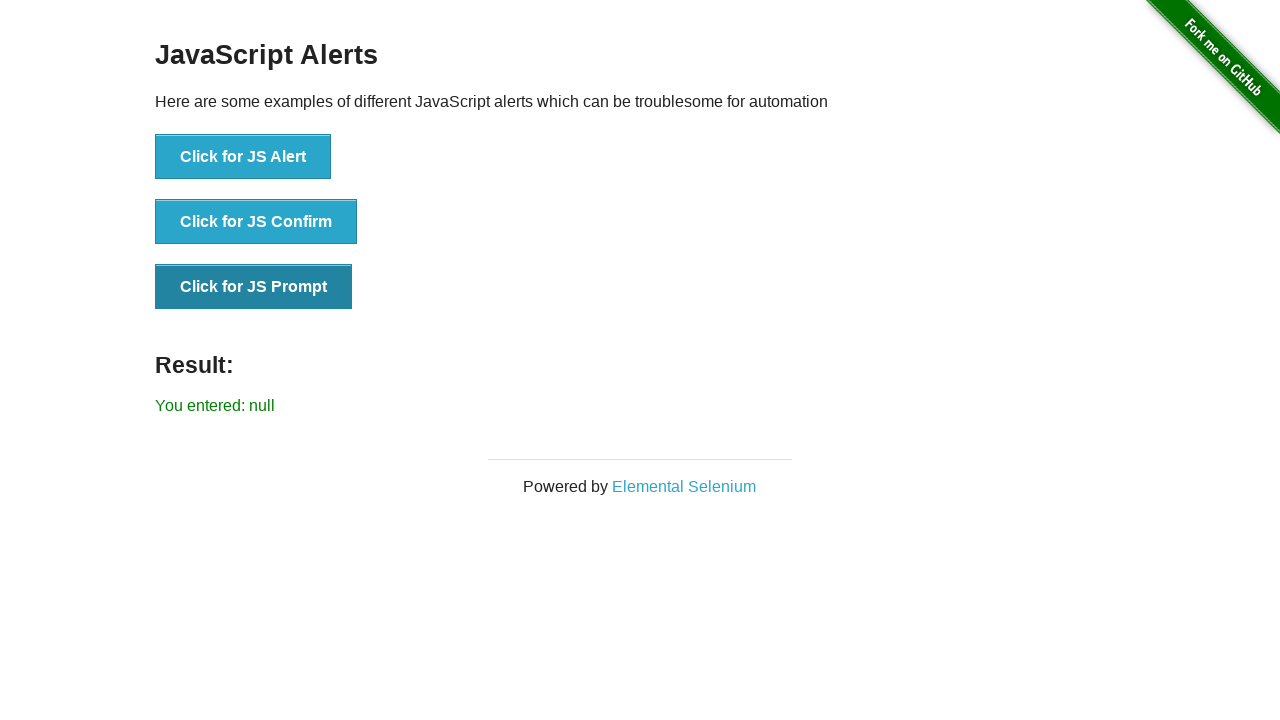